Tests jQuery UI selectable functionality by clicking on each of the seven selectable items in sequence

Starting URL: https://jqueryui.com/selectable/

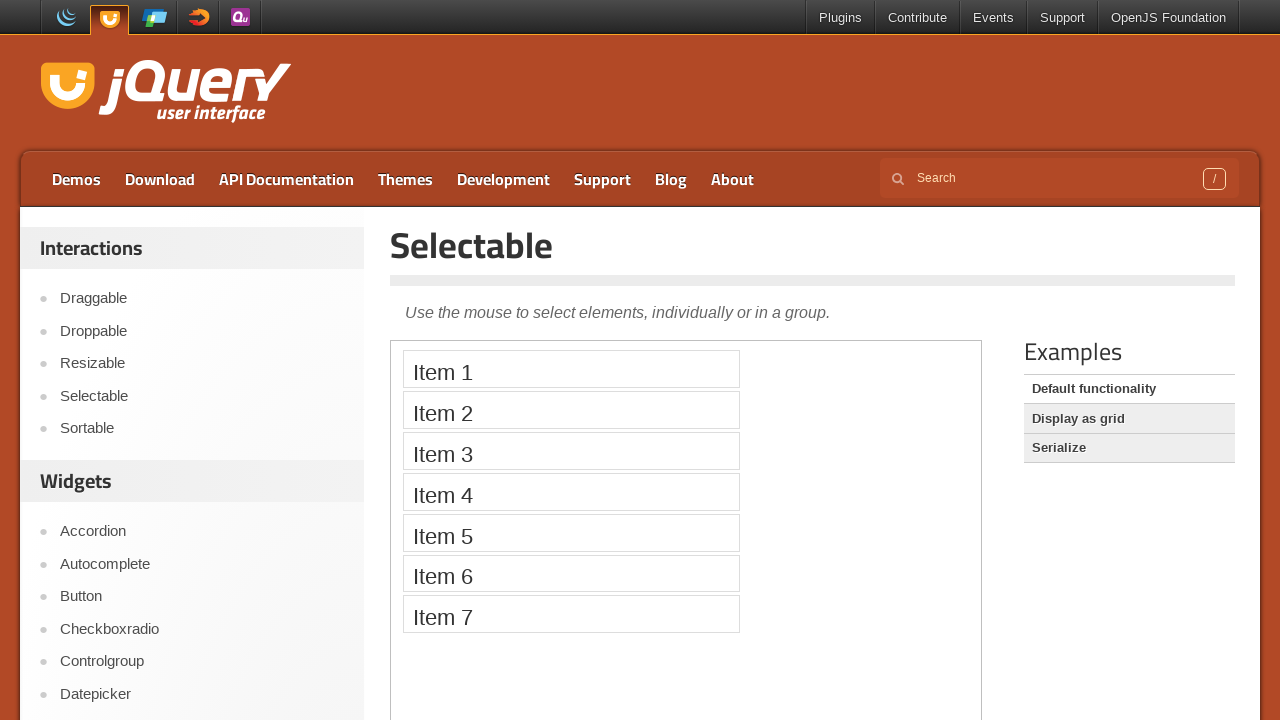

Located the demo iframe containing jQuery UI selectable
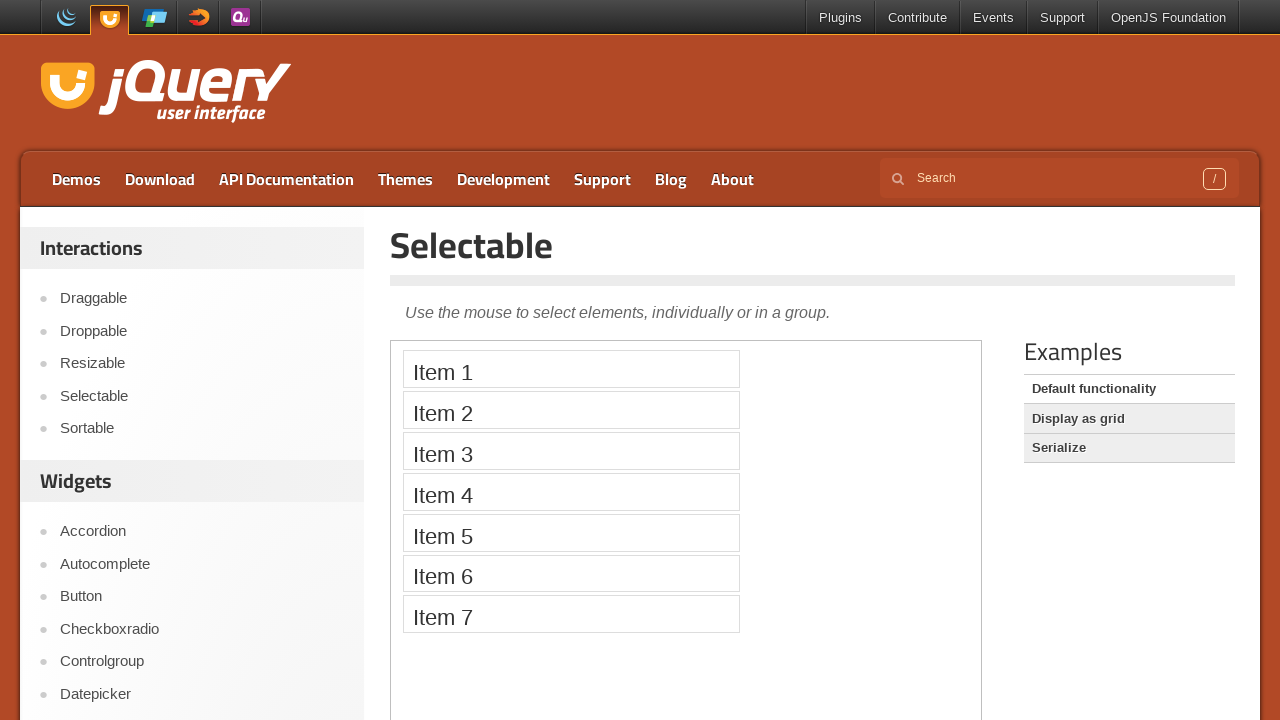

Clicked on selectable item 1 at (571, 369) on .demo-frame >> internal:control=enter-frame >> xpath=//ol/li[1]
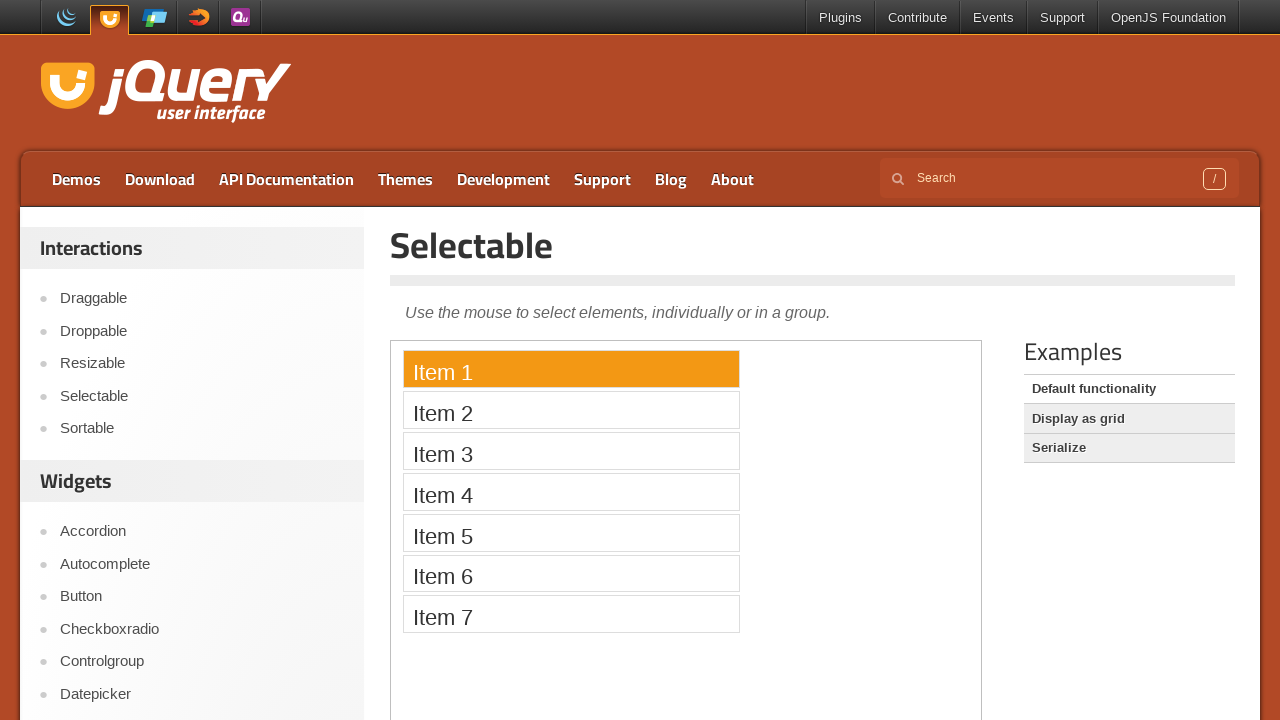

Clicked on selectable item 2 at (571, 410) on .demo-frame >> internal:control=enter-frame >> xpath=//ol/li[2]
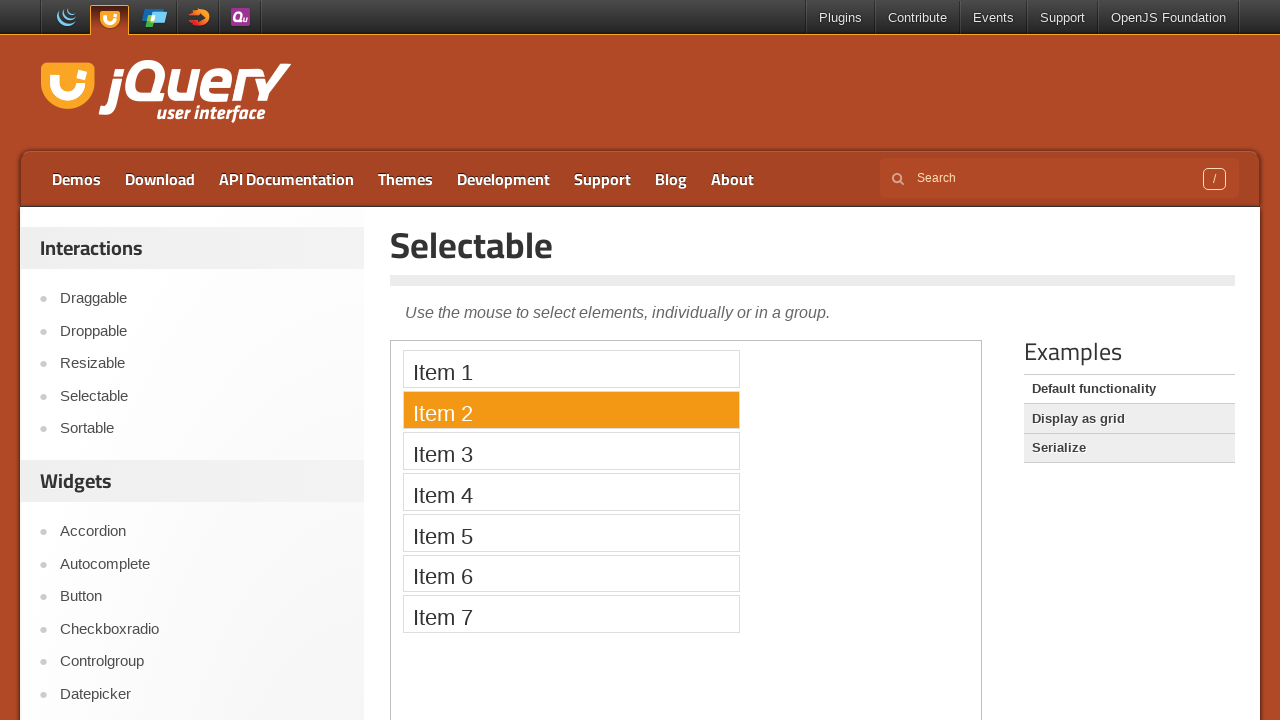

Clicked on selectable item 3 at (571, 451) on .demo-frame >> internal:control=enter-frame >> xpath=//ol/li[3]
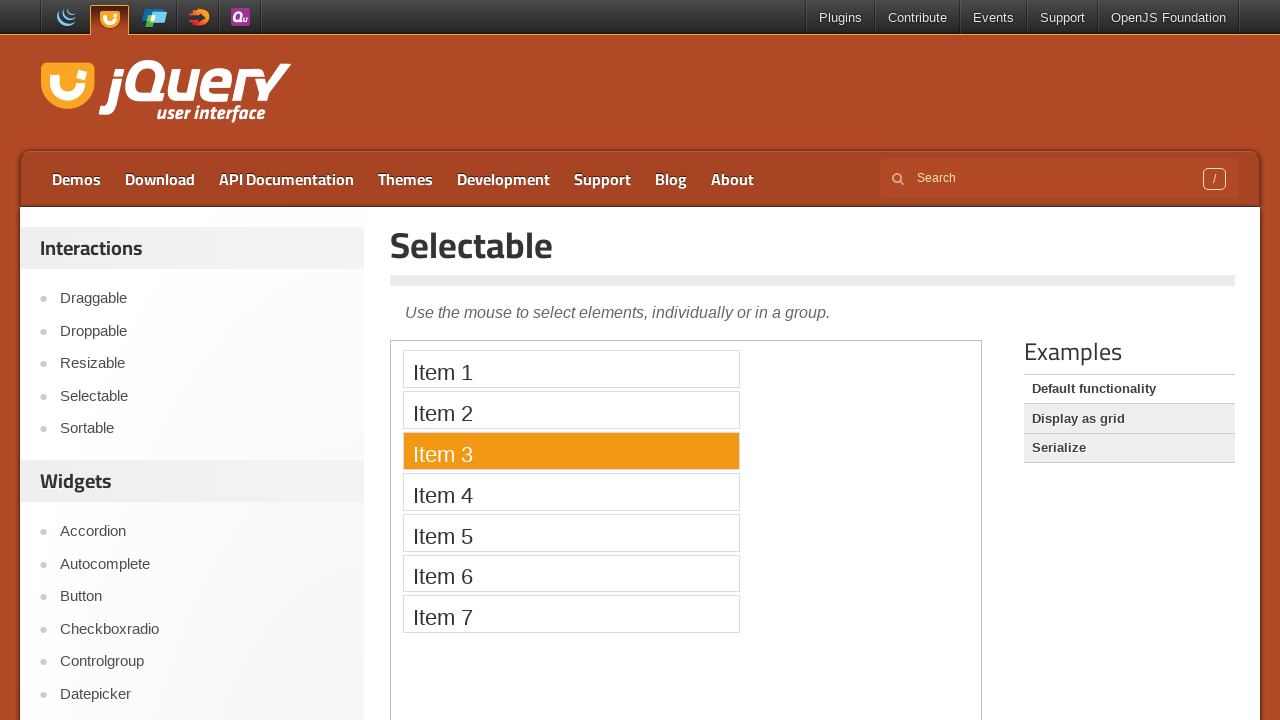

Clicked on selectable item 4 at (571, 492) on .demo-frame >> internal:control=enter-frame >> xpath=//ol/li[4]
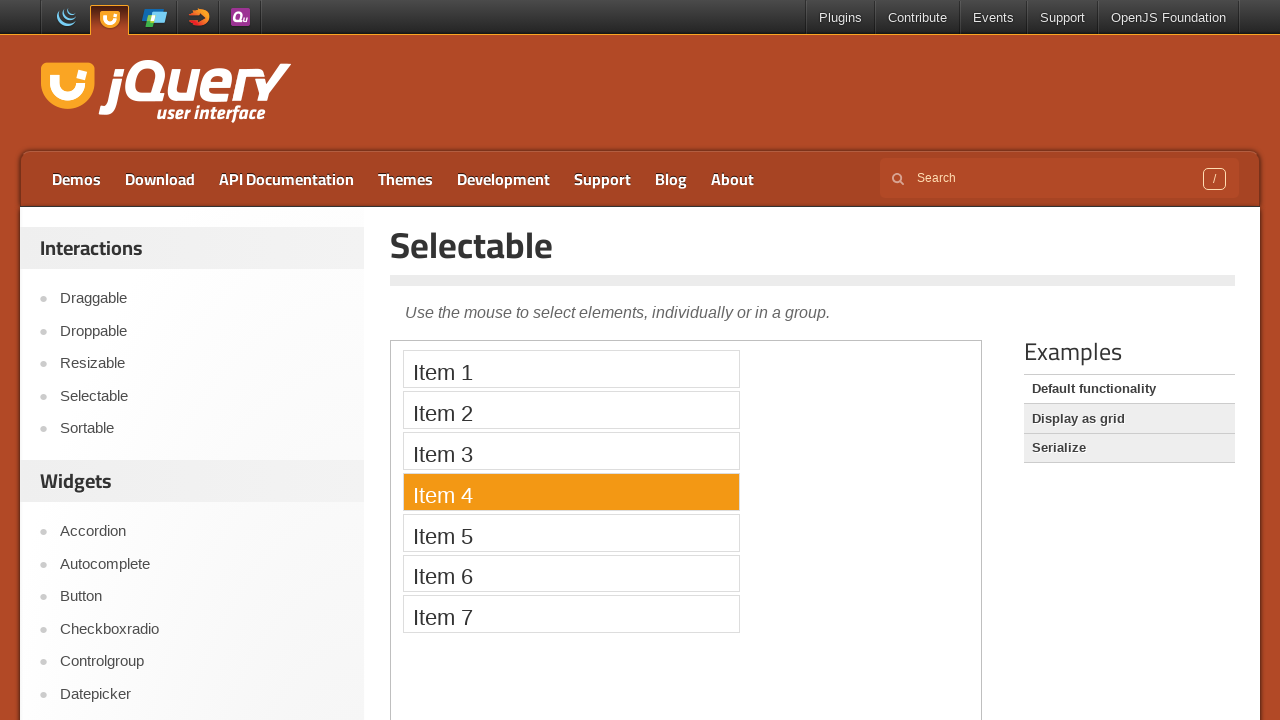

Clicked on selectable item 5 at (571, 532) on .demo-frame >> internal:control=enter-frame >> xpath=//ol/li[5]
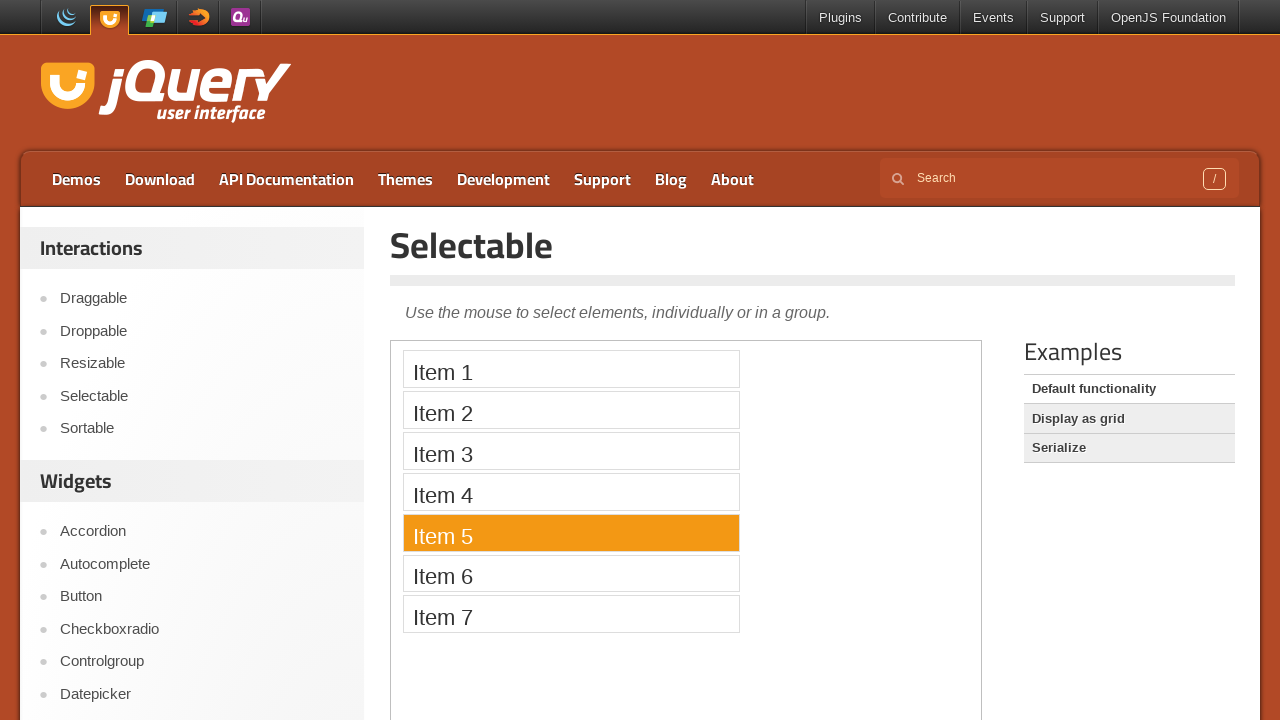

Clicked on selectable item 6 at (571, 573) on .demo-frame >> internal:control=enter-frame >> xpath=//ol/li[6]
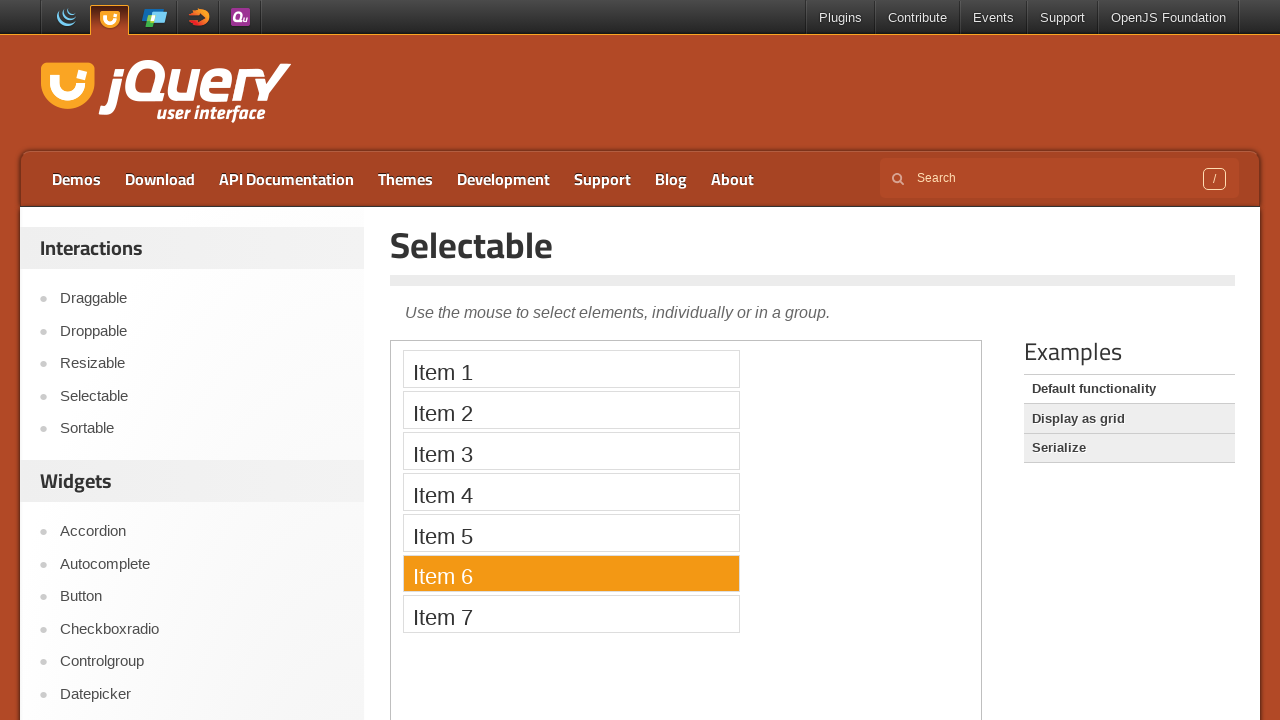

Clicked on selectable item 7 at (571, 614) on .demo-frame >> internal:control=enter-frame >> xpath=//ol/li[7]
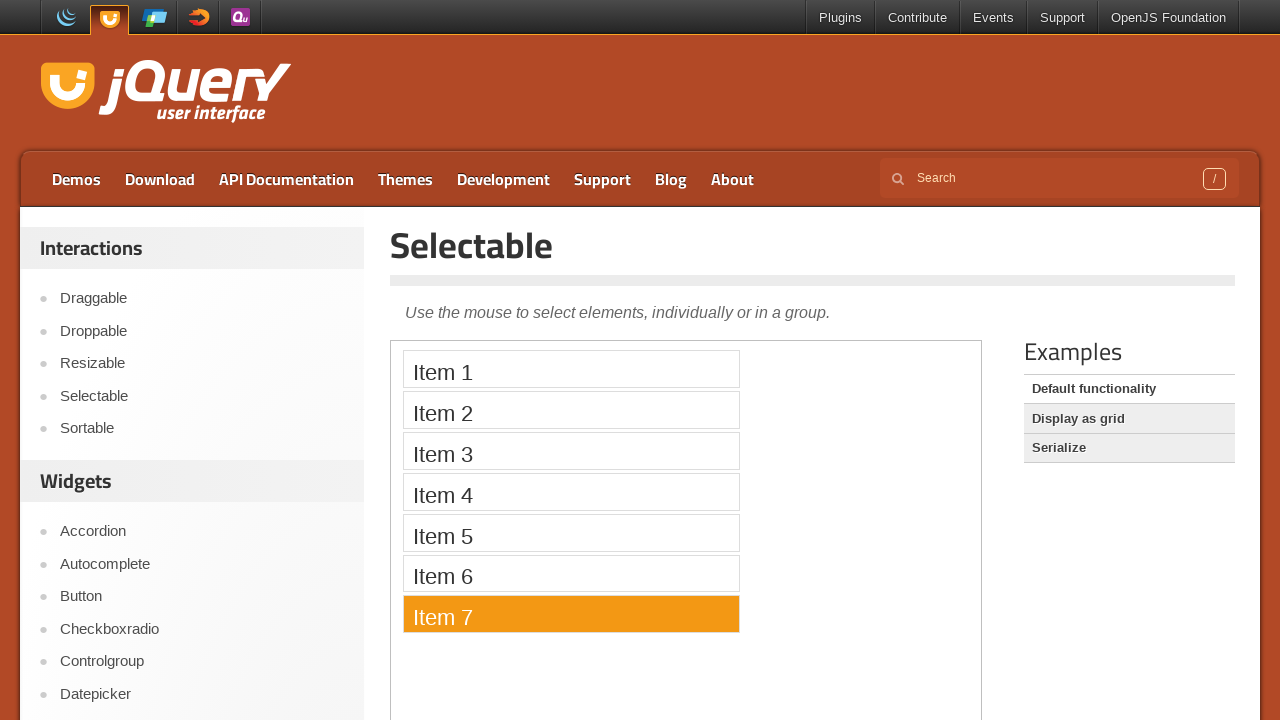

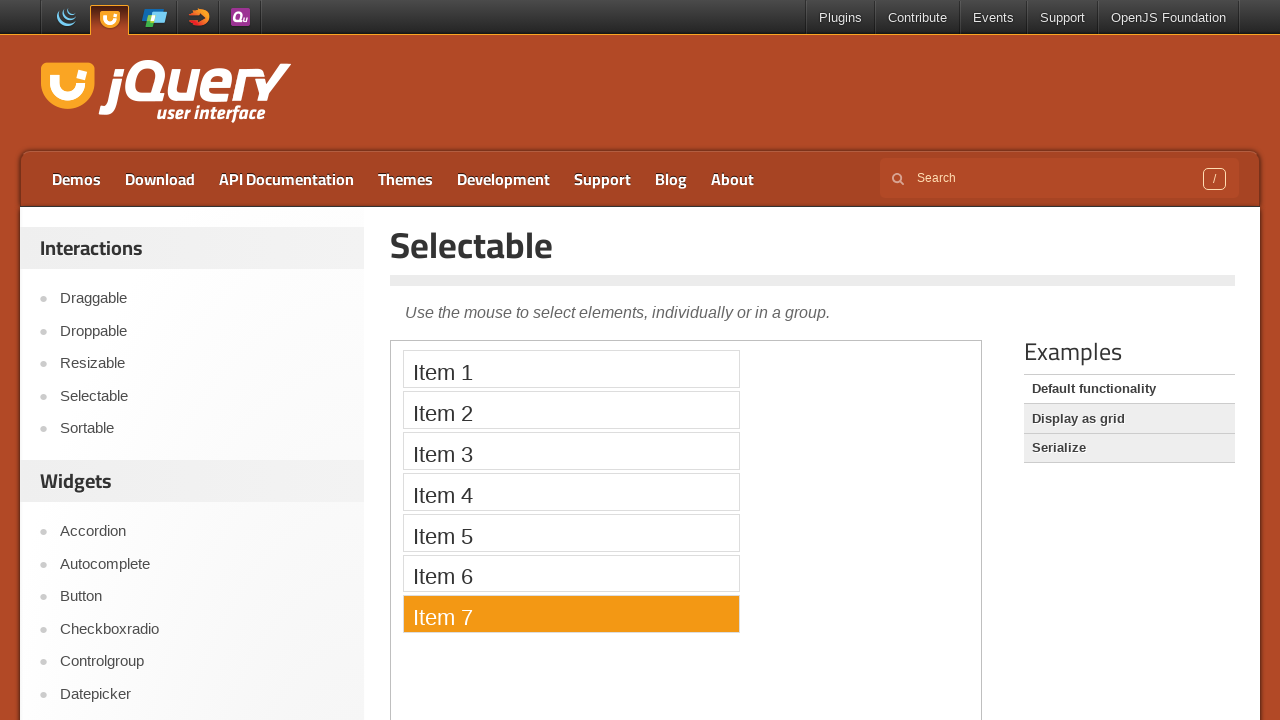